Tests adding a record to a web table by filling in name, age, and country fields and clicking the Add Record button

Starting URL: https://claruswaysda.github.io/addRecordWebTable.html

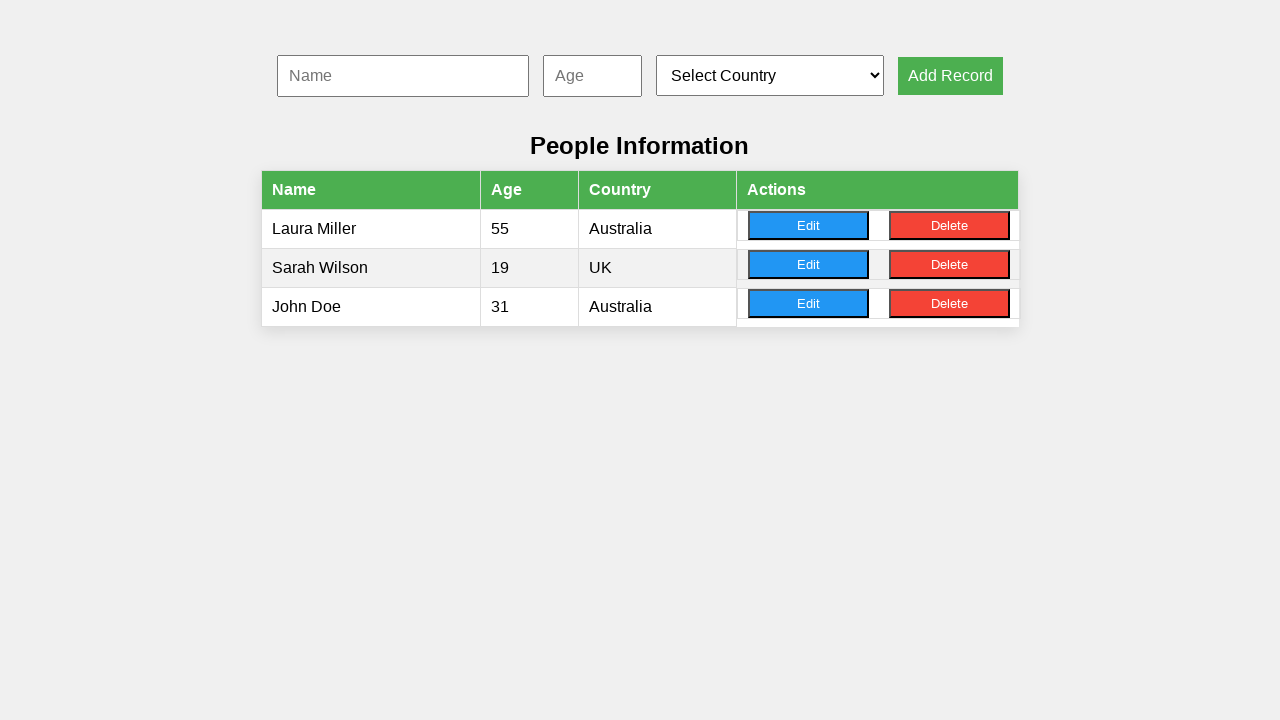

Filled name input field with 'John Smith' on #nameInput
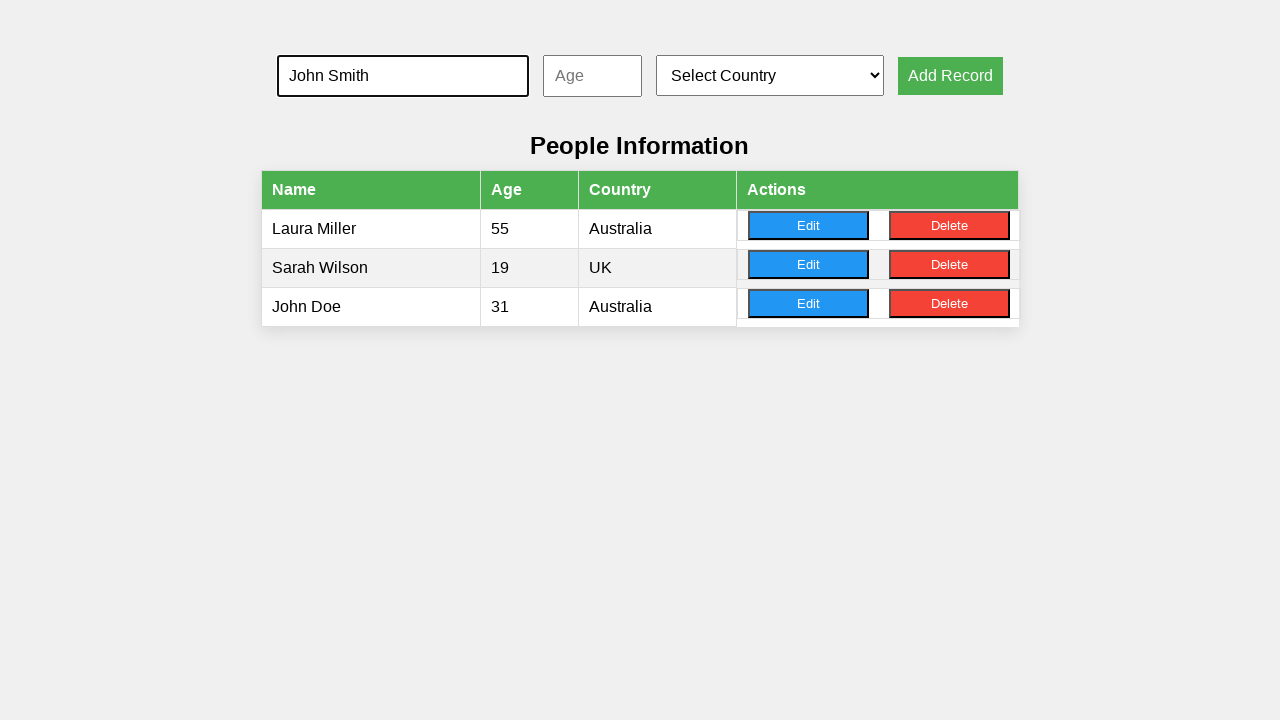

Filled age input field with '32' on #ageInput
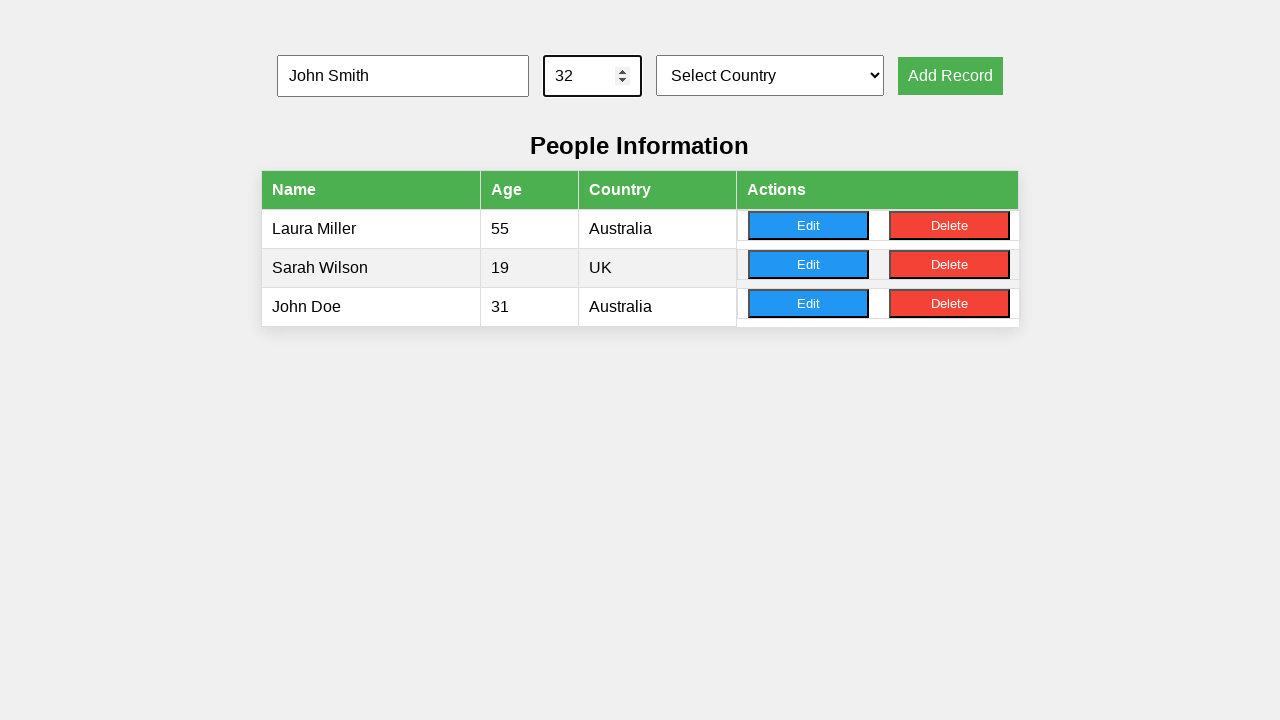

Selected 'Germany' from country dropdown on #countrySelect
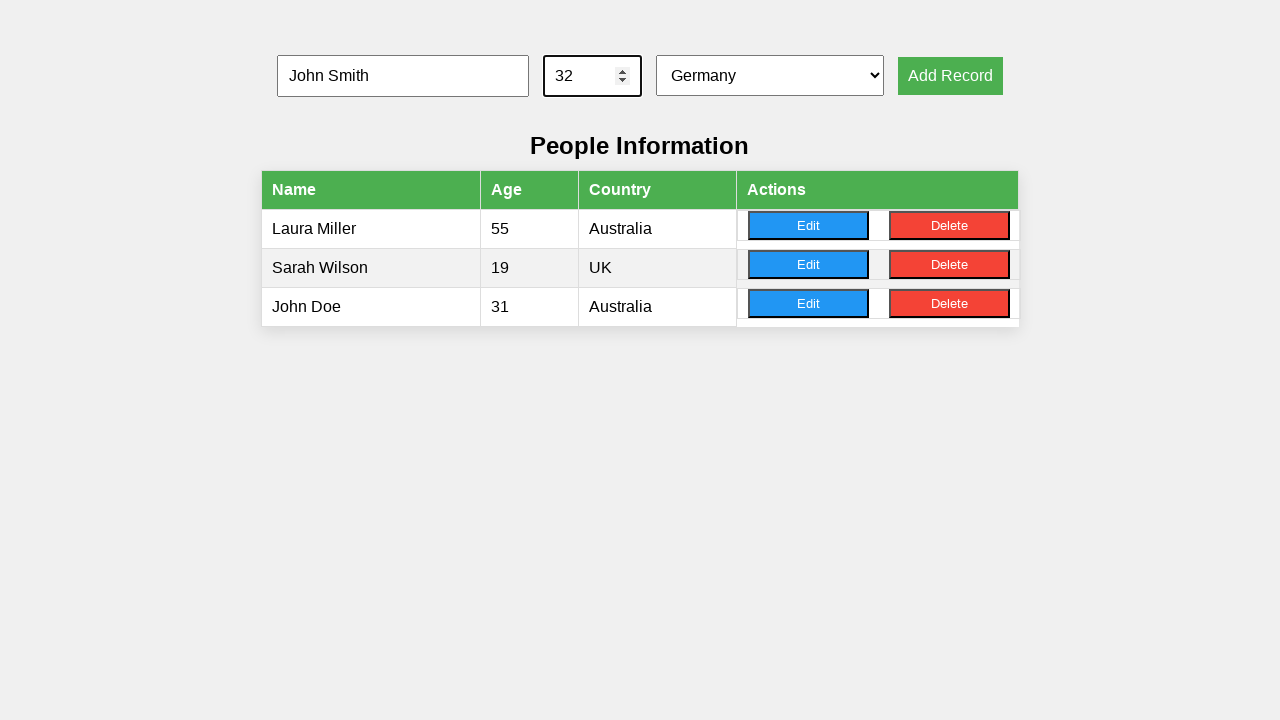

Clicked Add Record button to submit the form at (950, 76) on xpath=//*[.='Add Record']
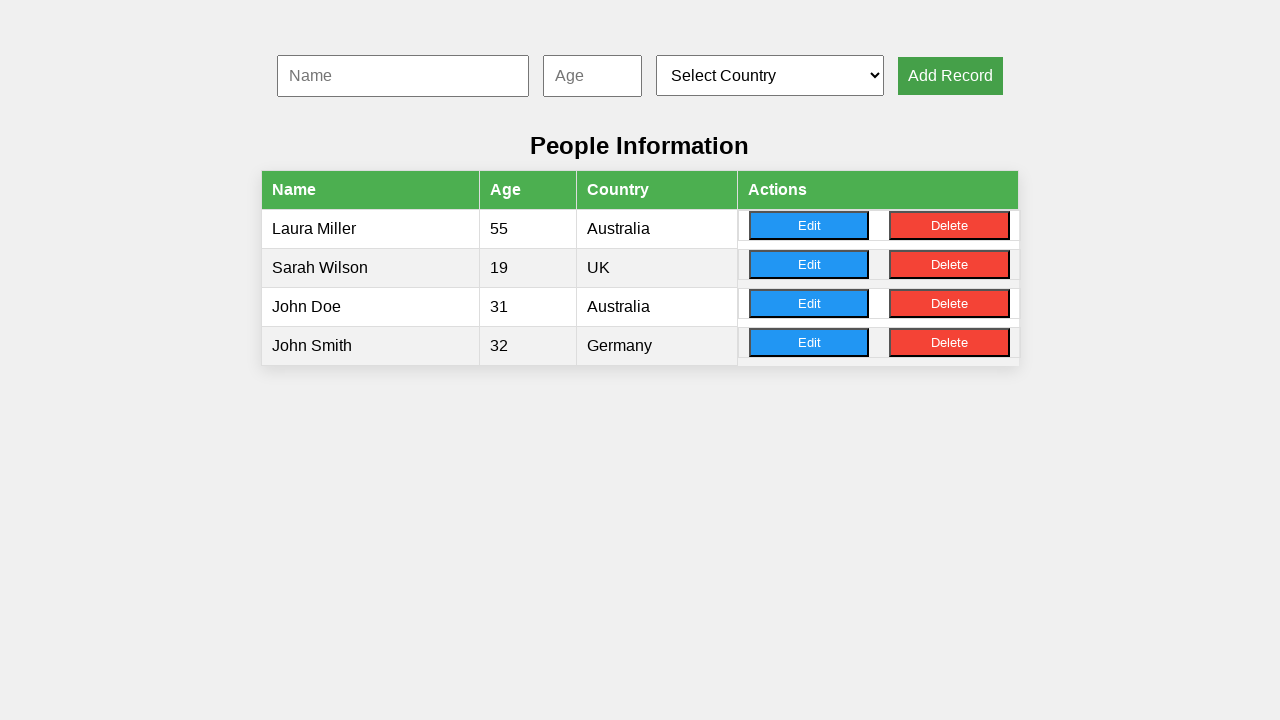

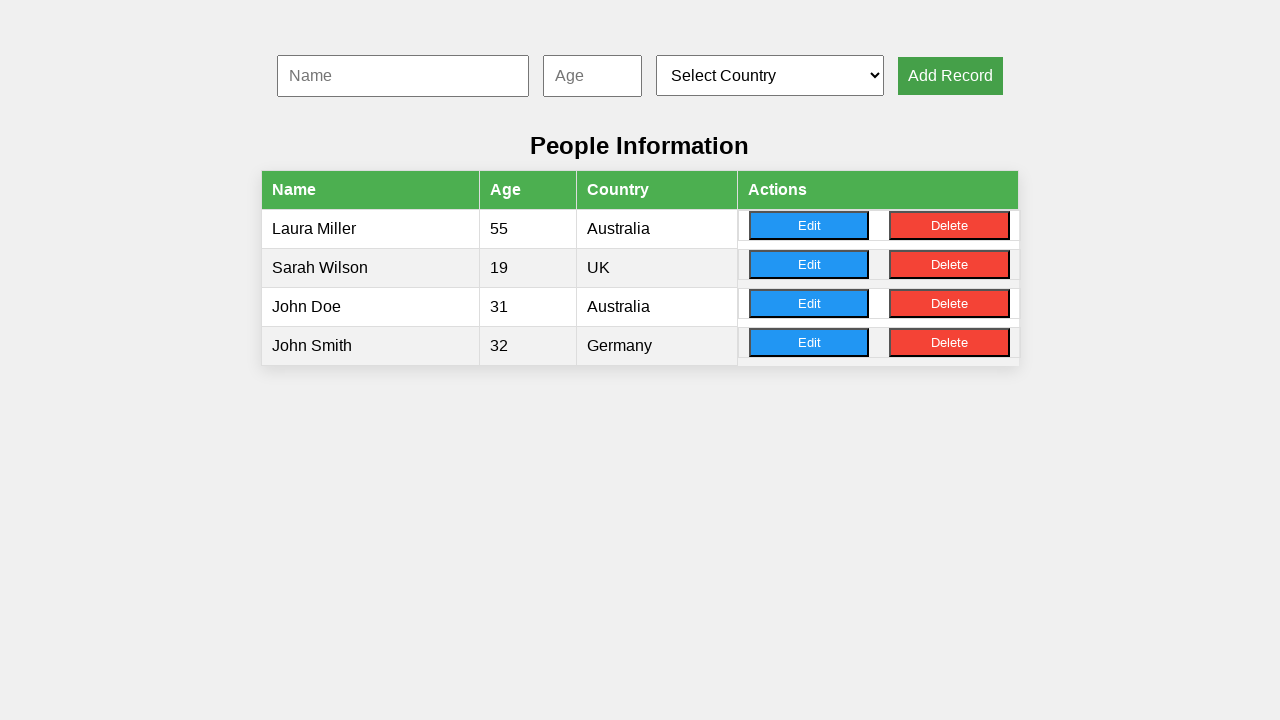